Tests JavaScript alert handling by triggering alerts and accepting/dismissing them

Starting URL: https://demo.automationtesting.in/Alerts.html

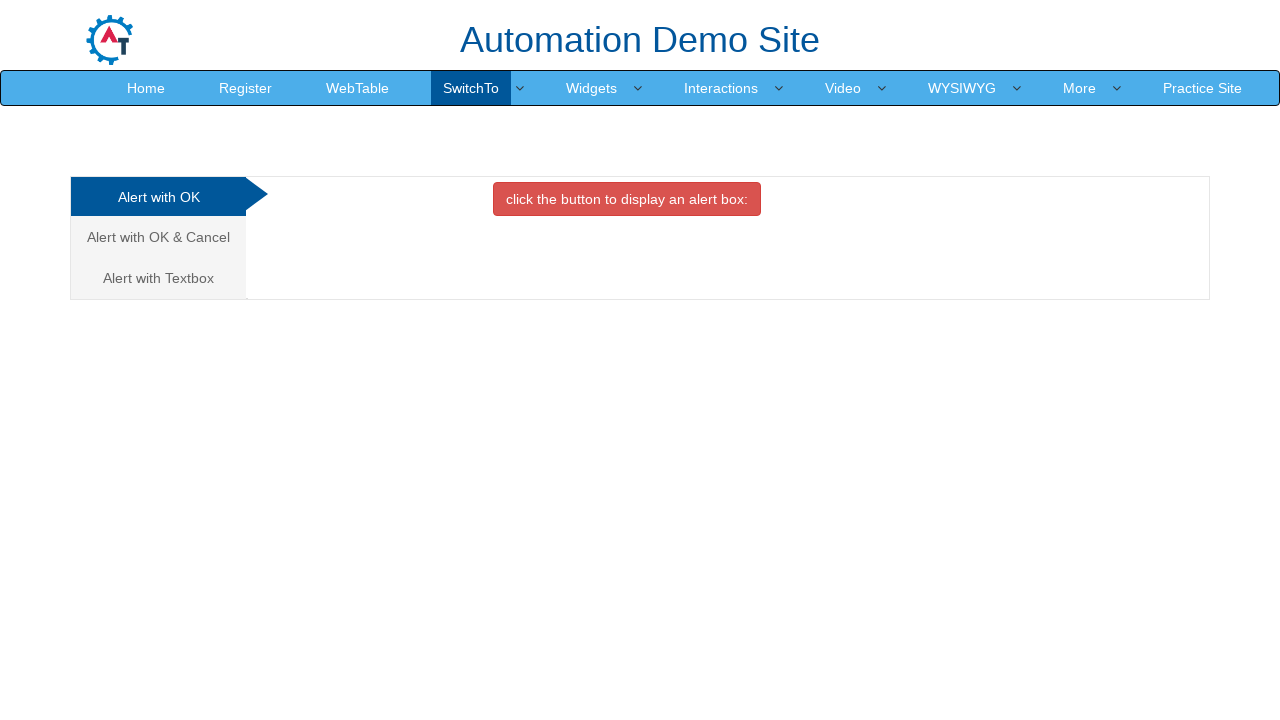

Clicked button to trigger first alert at (627, 199) on button.btn.btn-danger
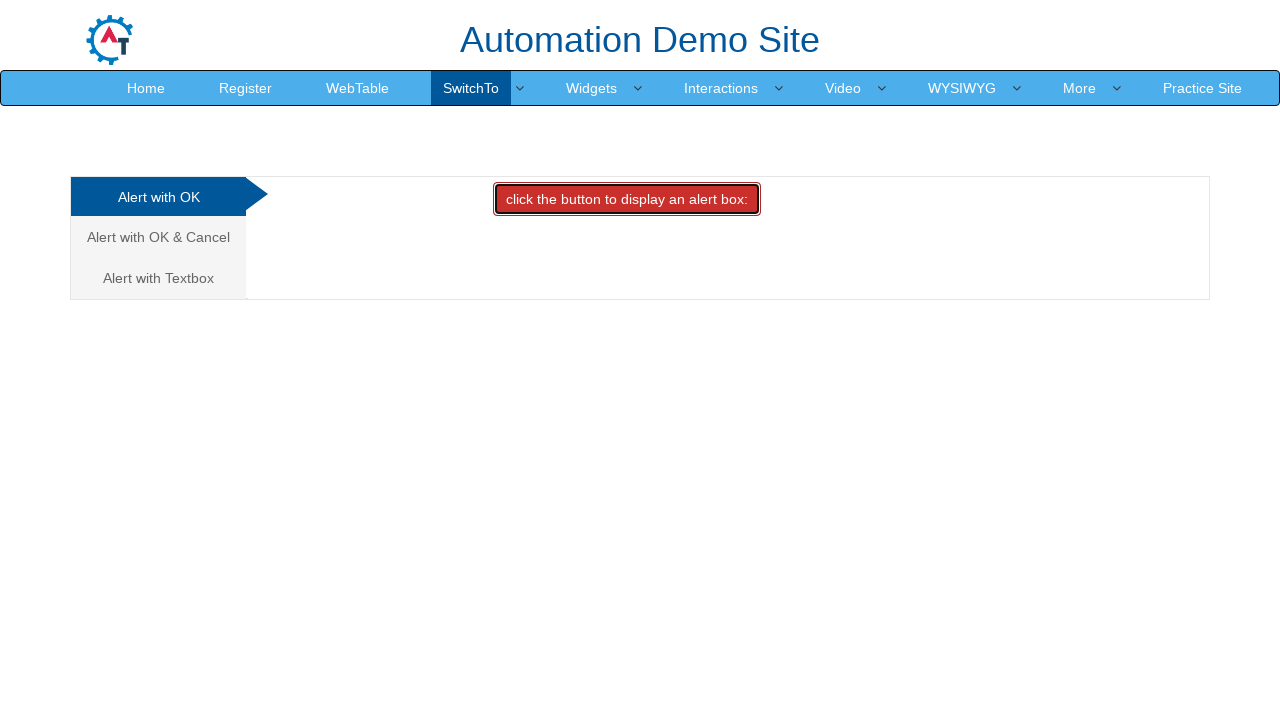

Set up dialog handler to accept alerts
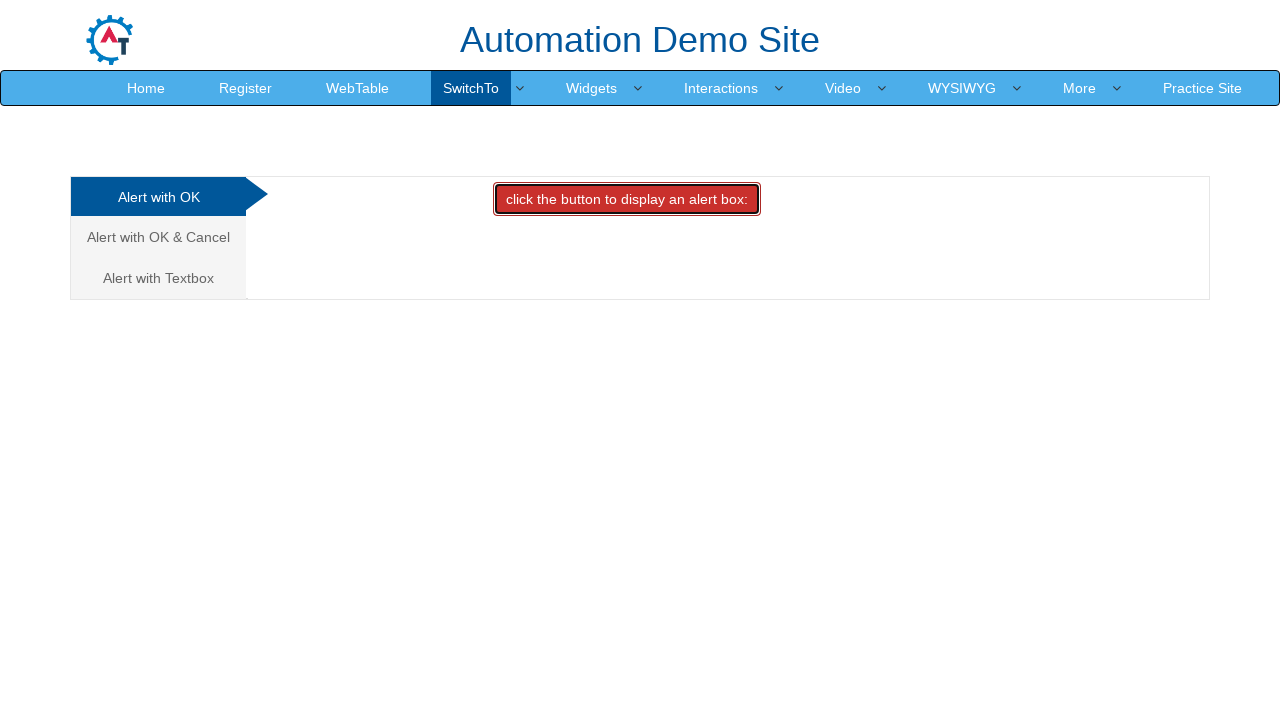

Clicked on 'Alert with OK & Cancel' tab at (158, 237) on a:text('Alert with OK & Cancel ')
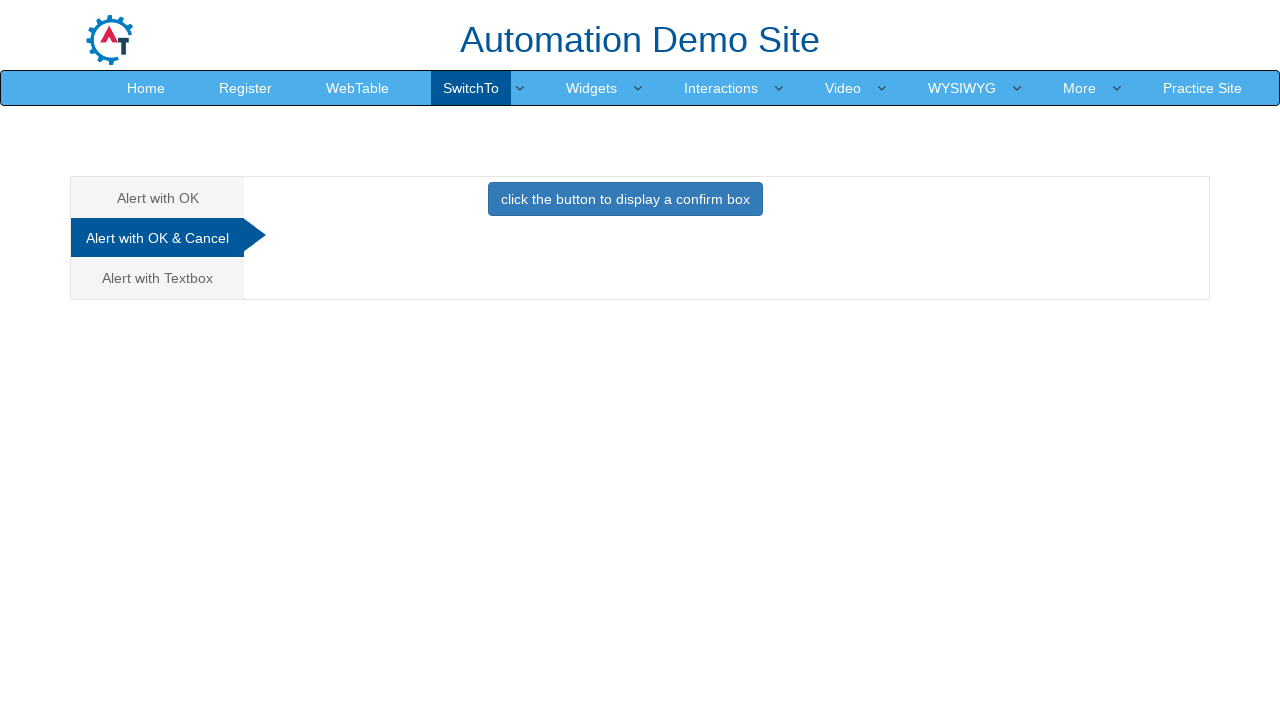

Clicked button to trigger confirm dialog at (625, 199) on button.btn.btn-primary
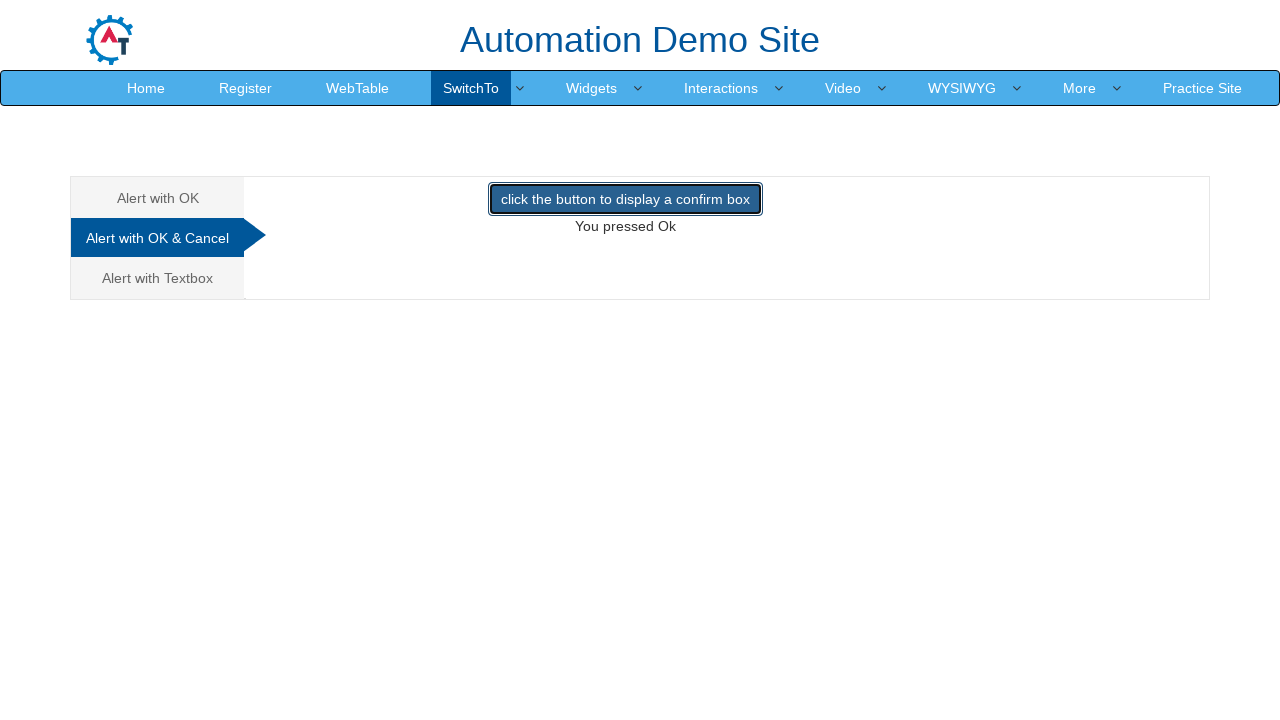

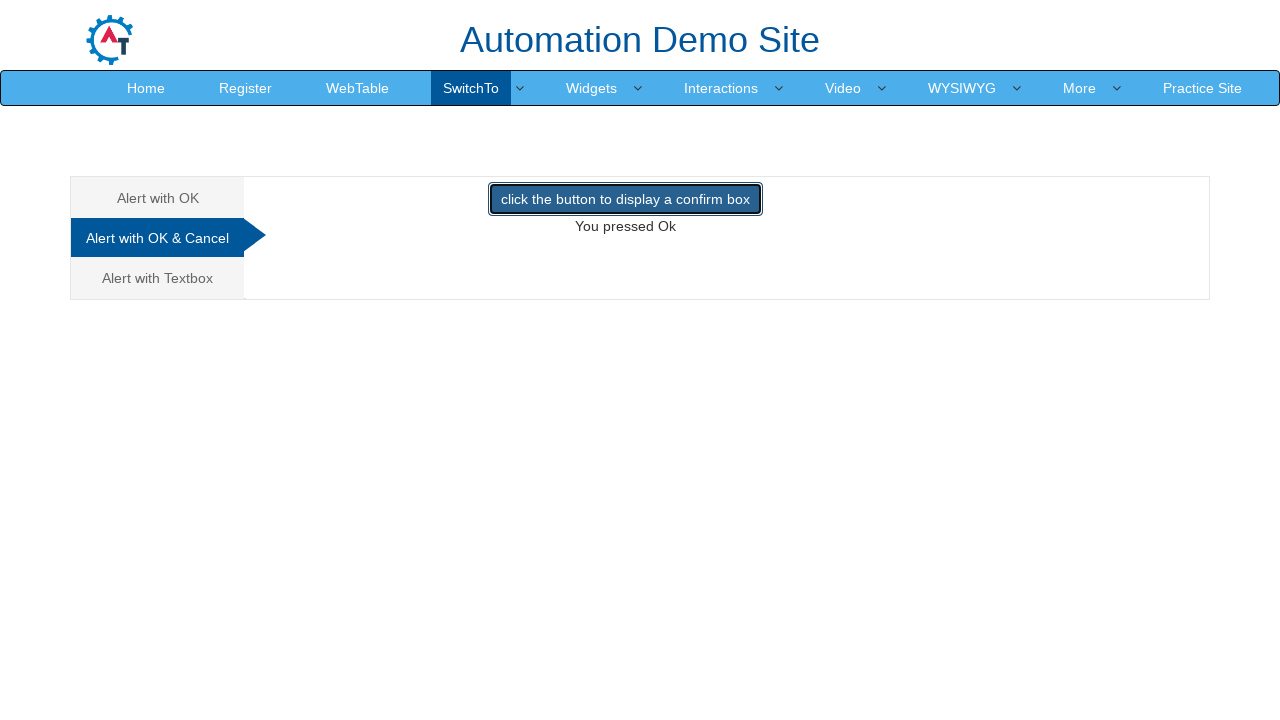